Tests clicking the new user registration button on the CMS government portal homepage to verify the registration link is functional.

Starting URL: https://portal.cms.gov/portal/

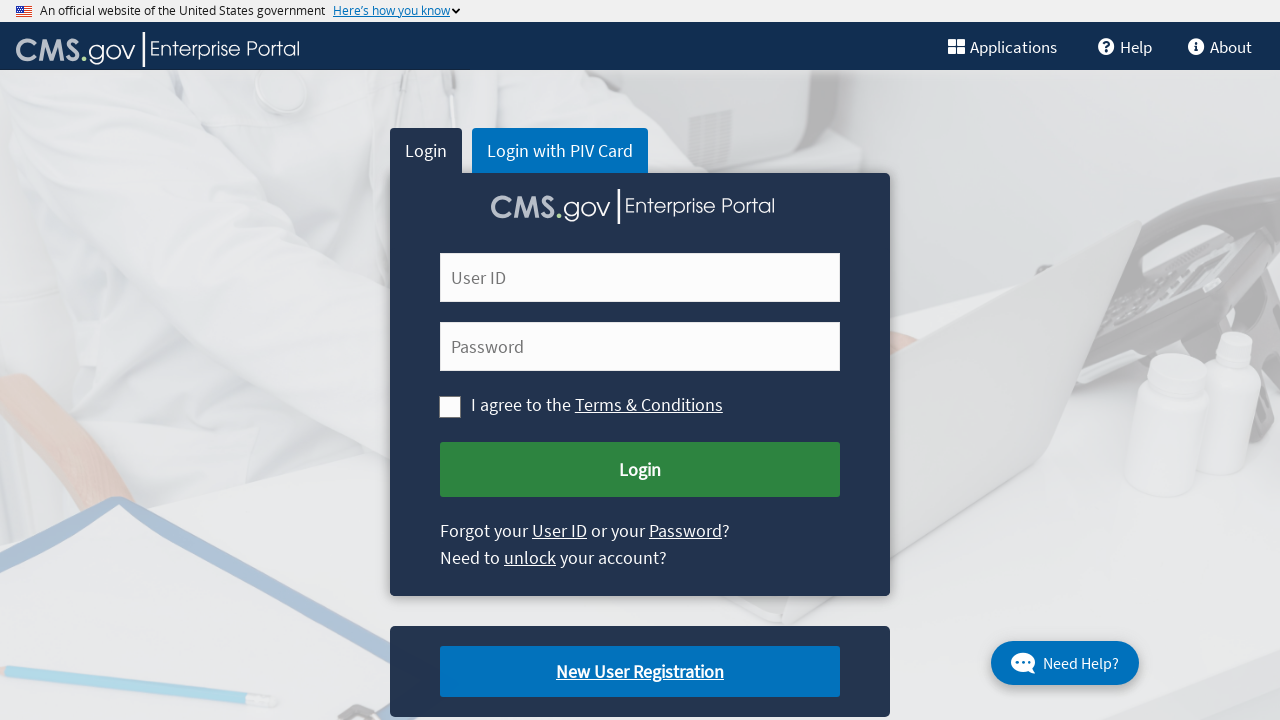

Clicked new user registration button on CMS government portal homepage at (640, 672) on .cms-newuser-reg
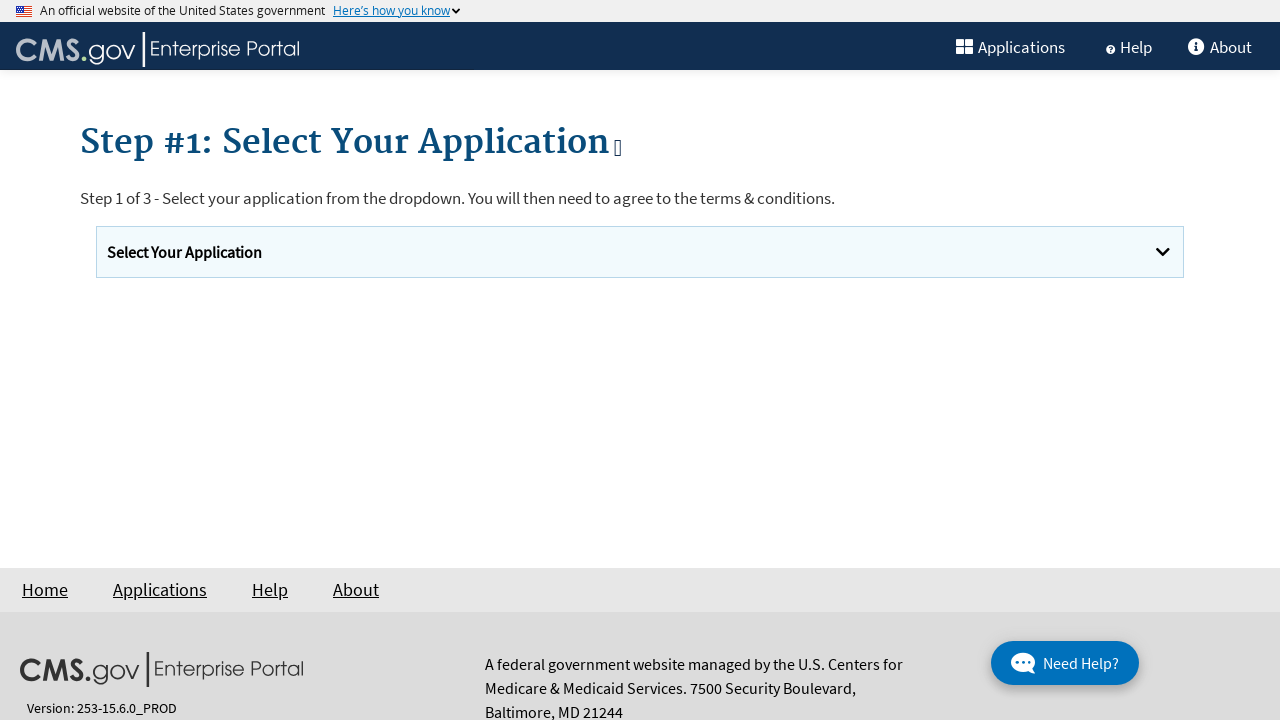

Waited for page to load after clicking registration button
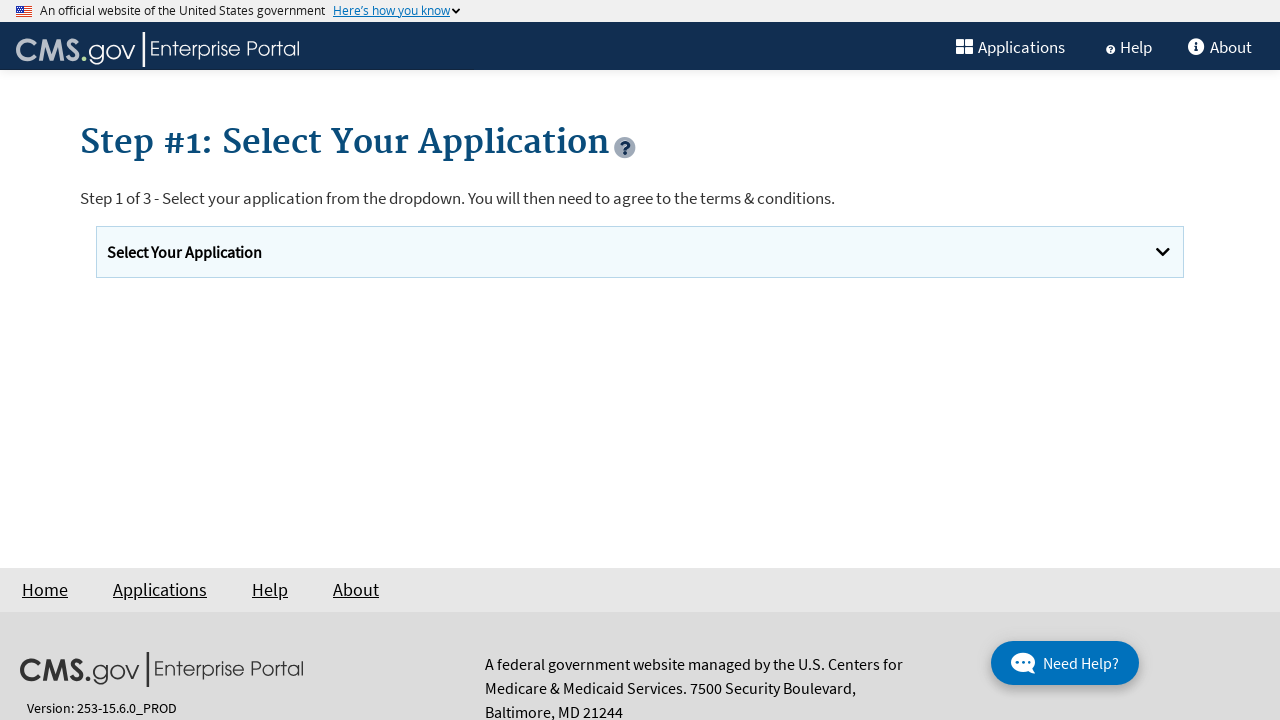

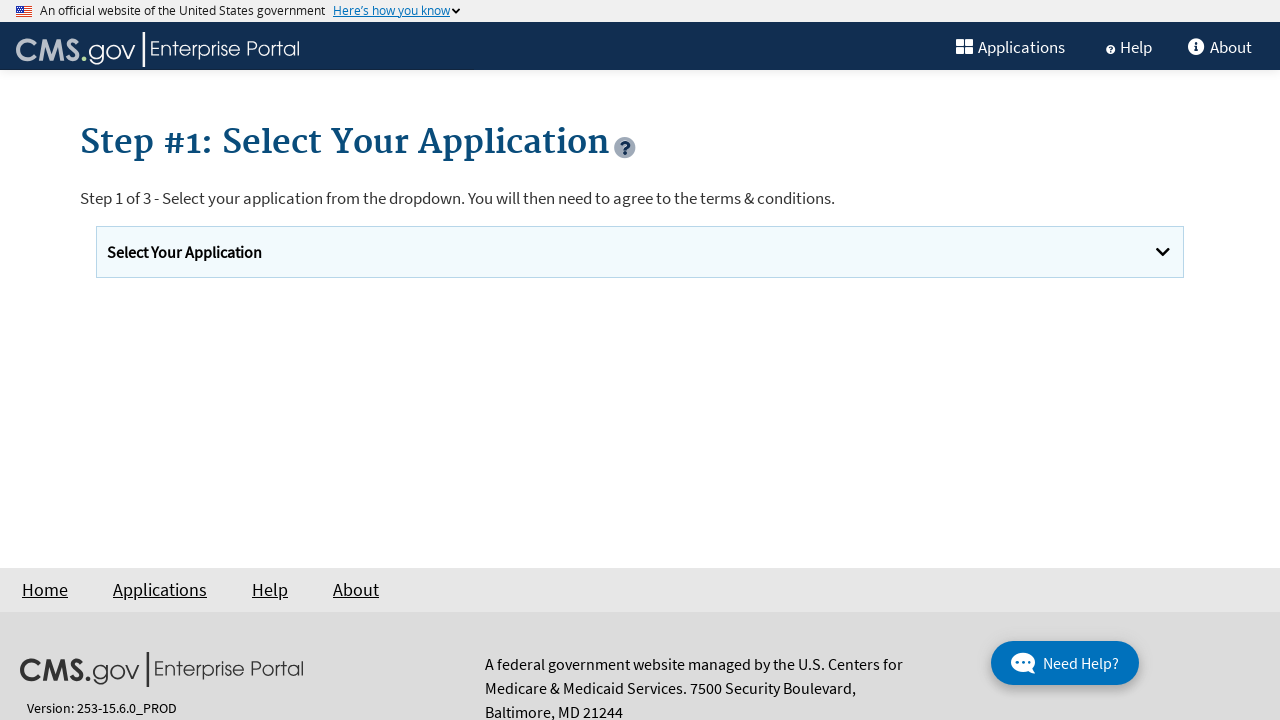